Navigates to the Geico insurance homepage and verifies the page loads successfully

Starting URL: https://www.geico.com/

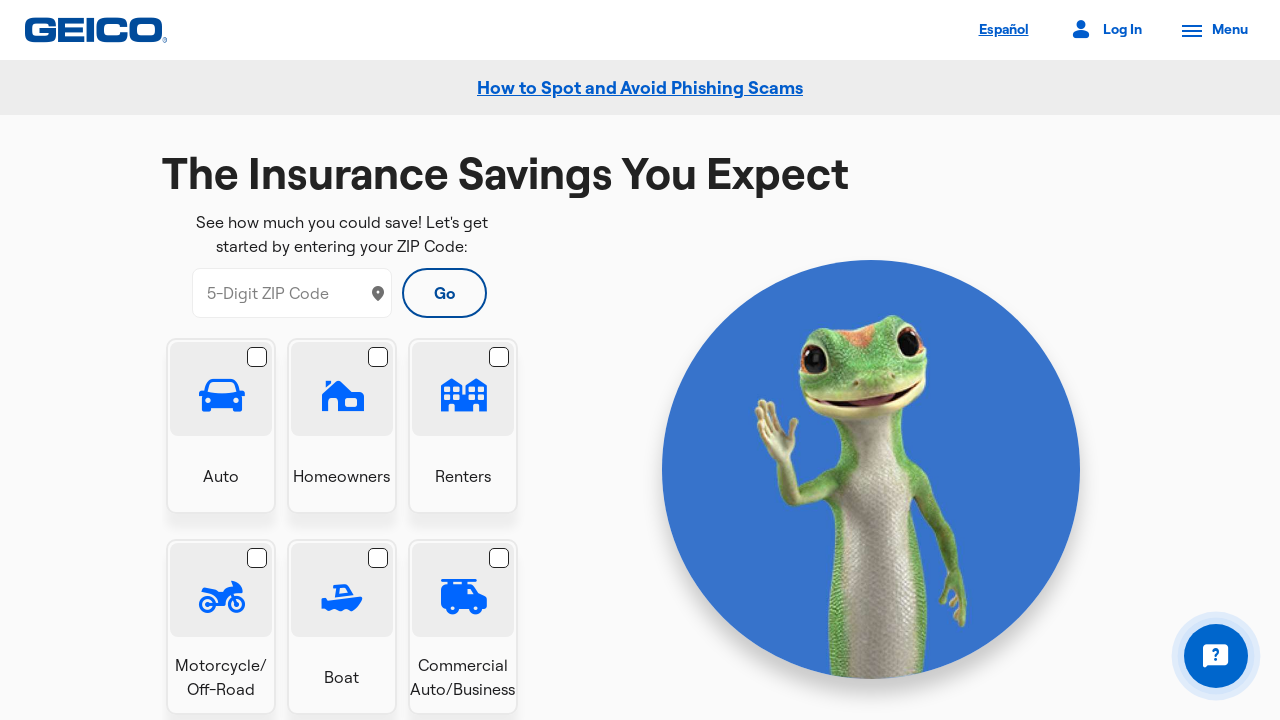

Navigated to Geico insurance homepage
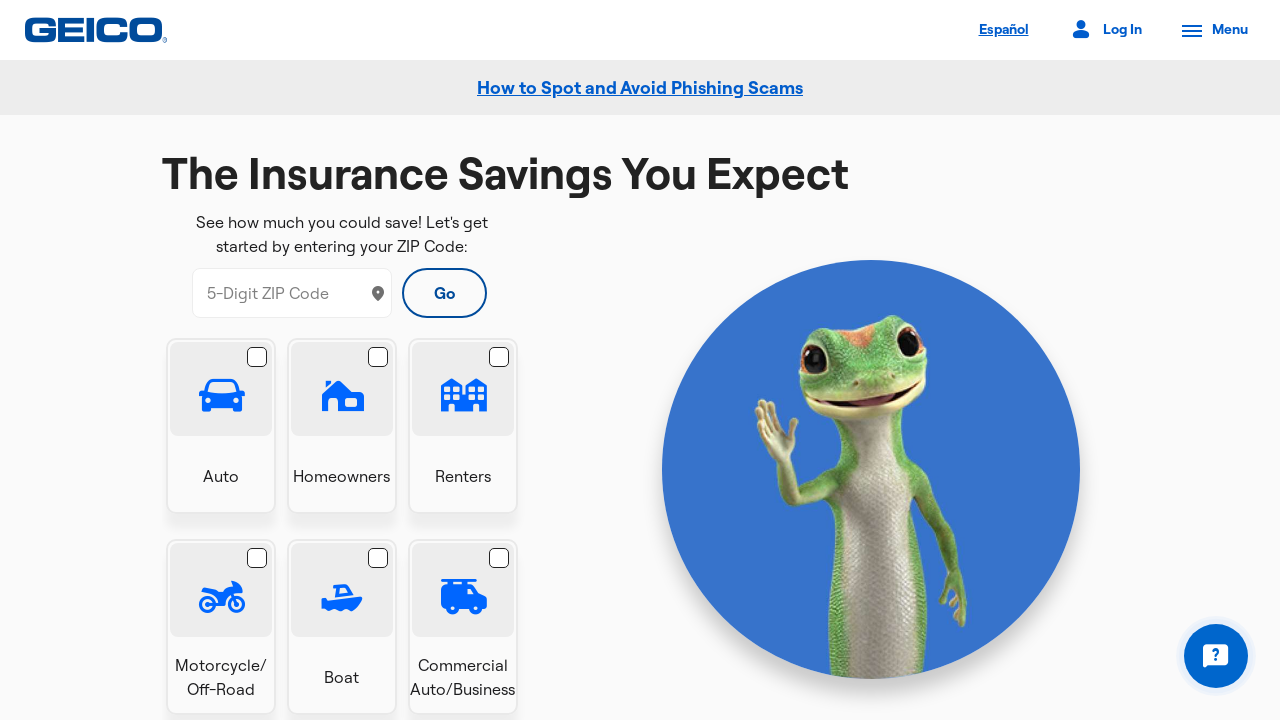

Page DOM content loaded successfully
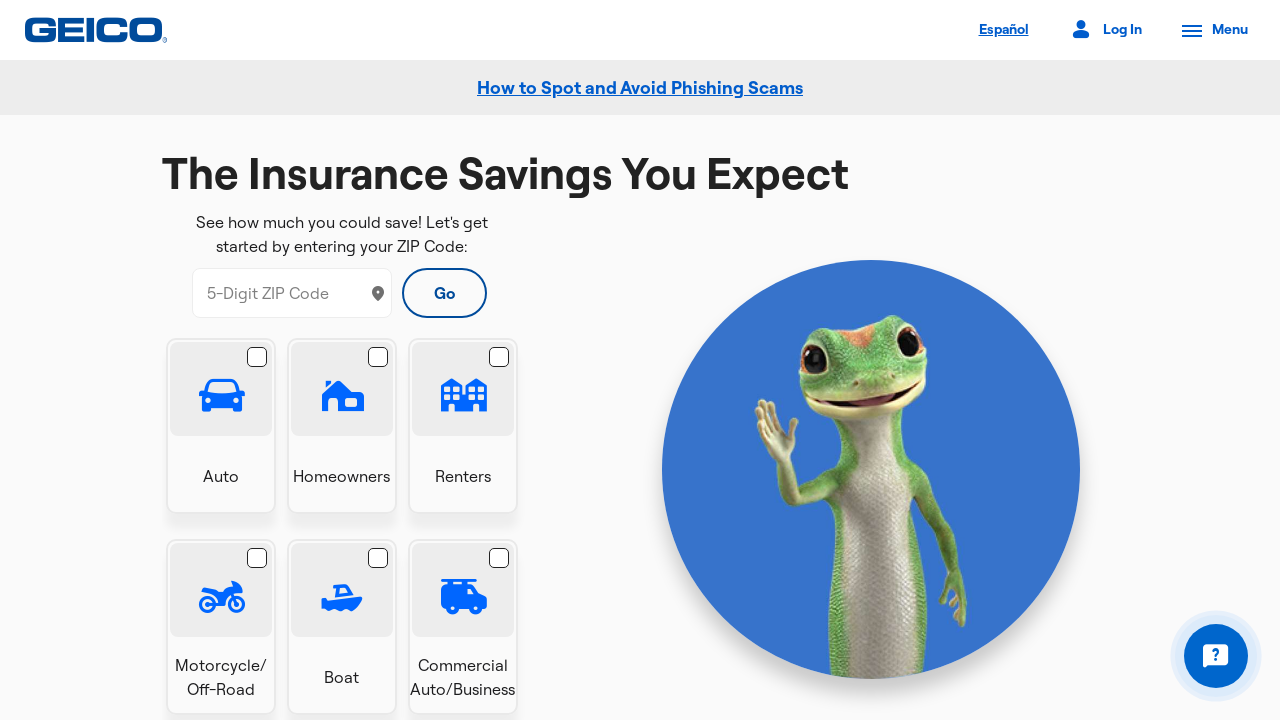

Verified page title exists
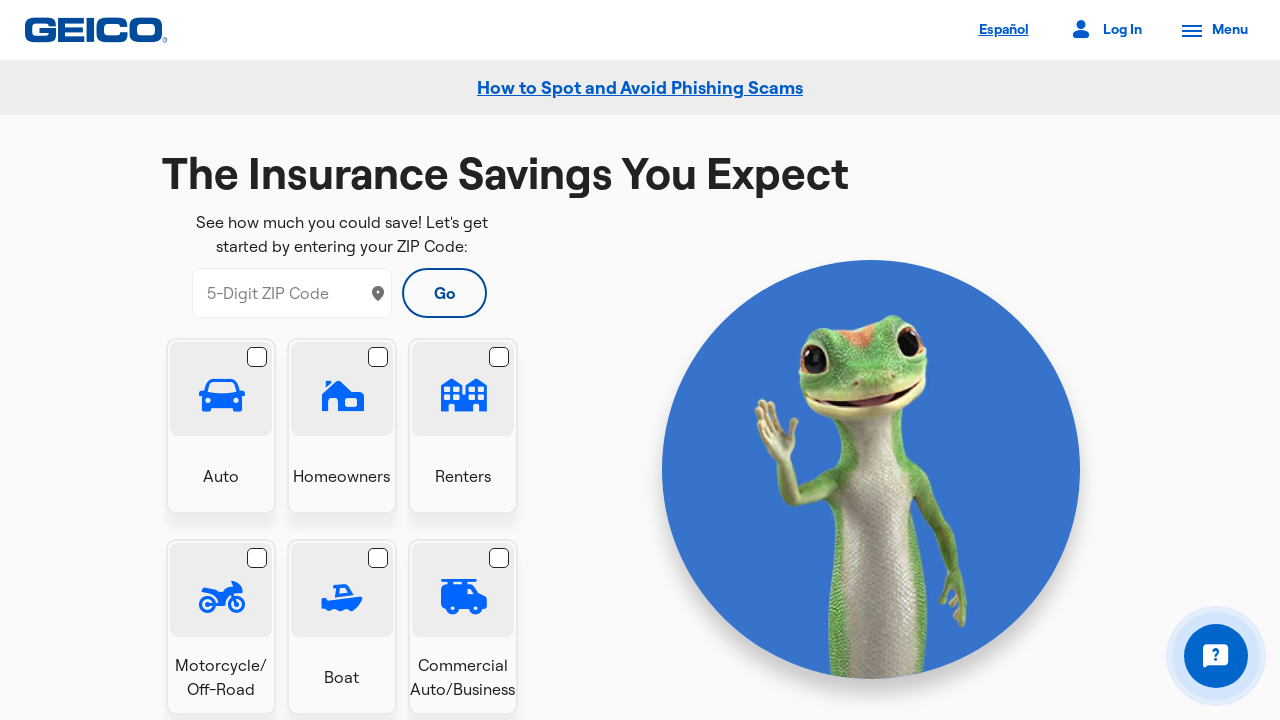

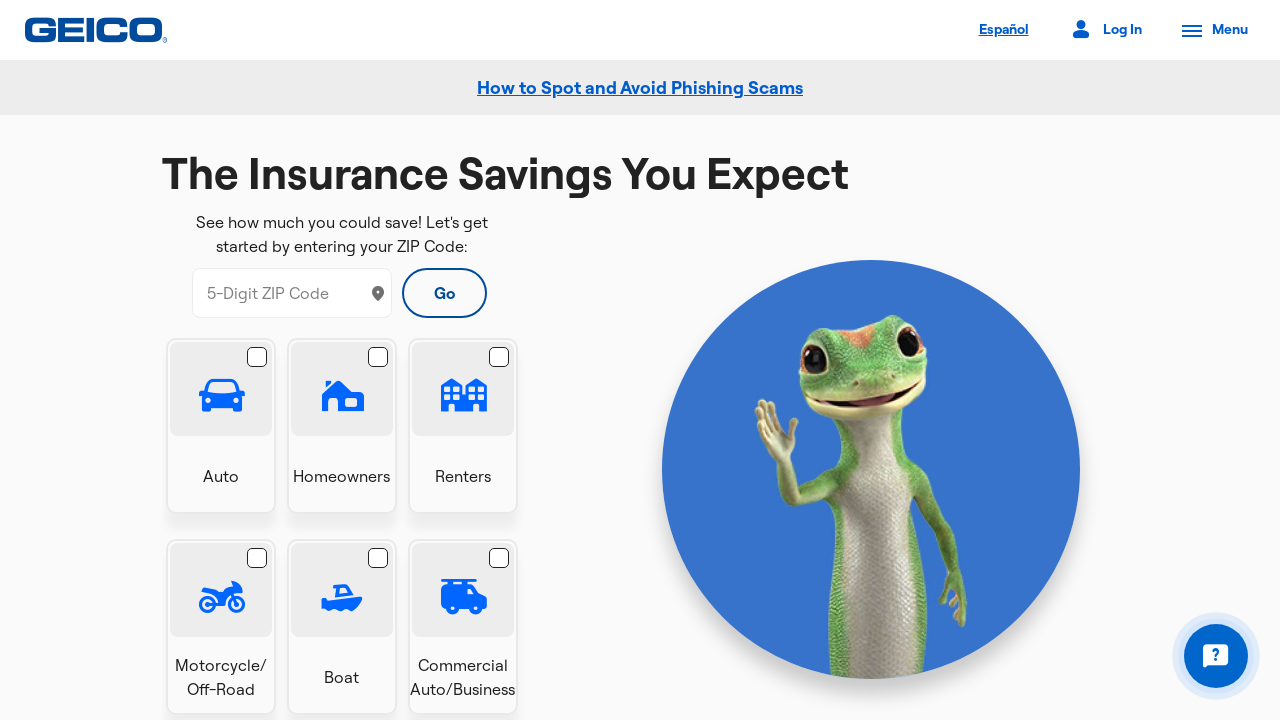